Tests a registration form by filling in first name, last name, and email fields, then submitting the form and verifying the success message

Starting URL: http://suninjuly.github.io/registration1.html

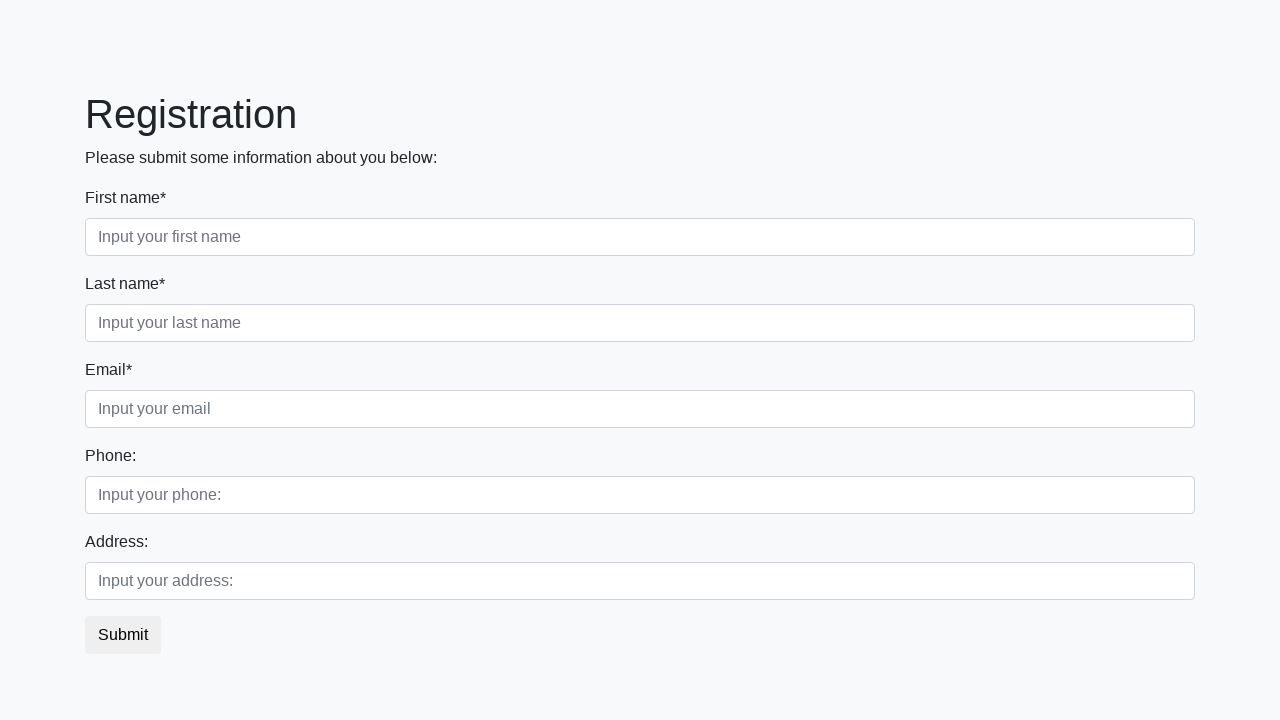

Filled first name field with 'John' on .first_block .first
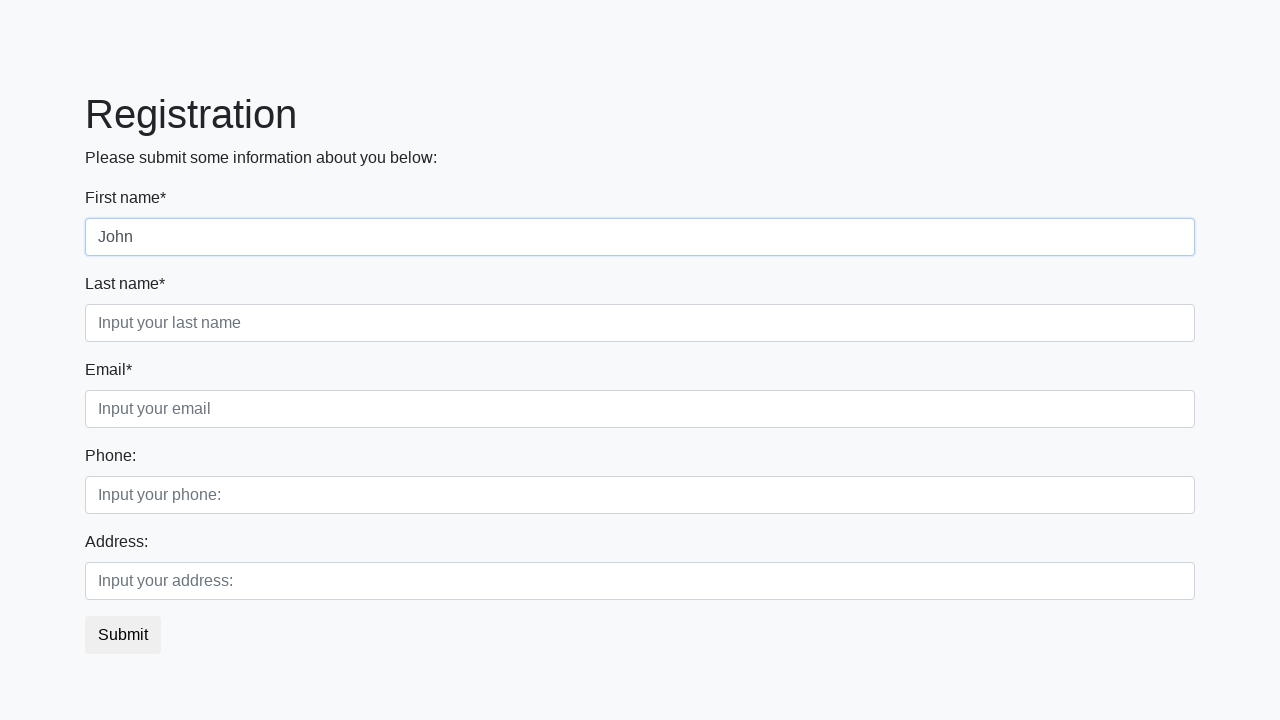

Filled last name field with 'Smith' on .first_block .second
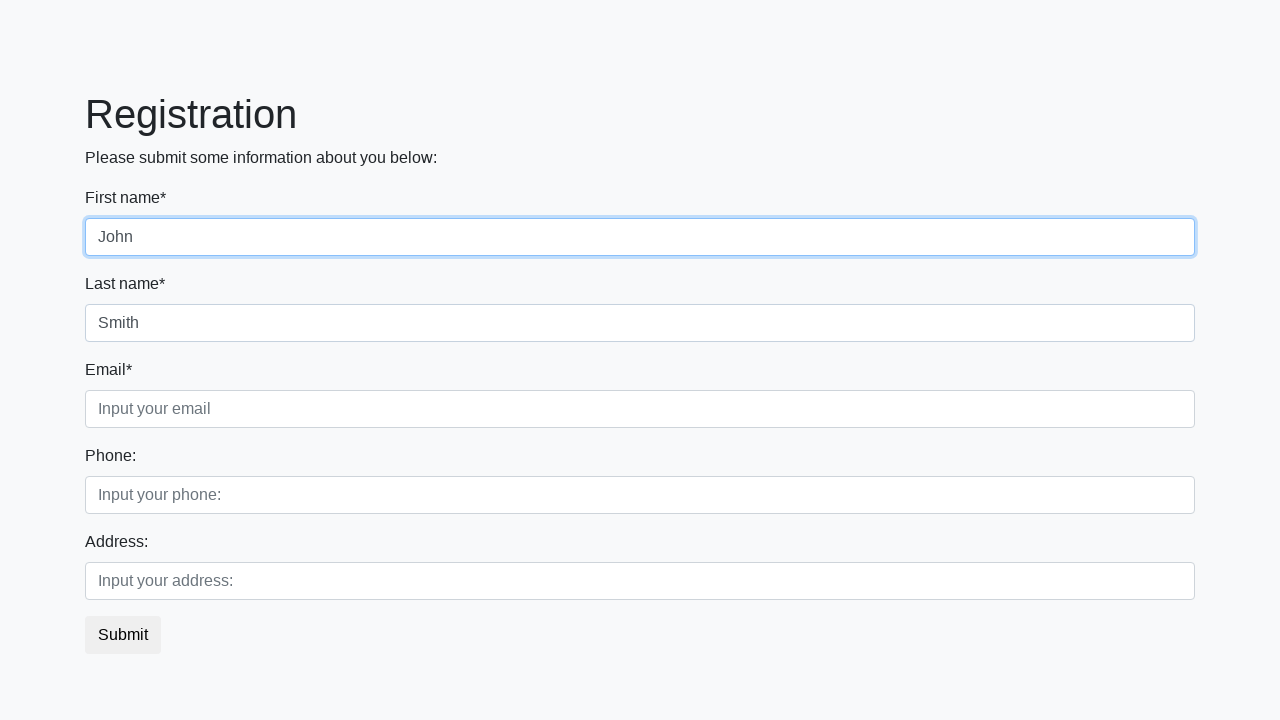

Filled email field with 'john.smith@example.com' on .first_block .third
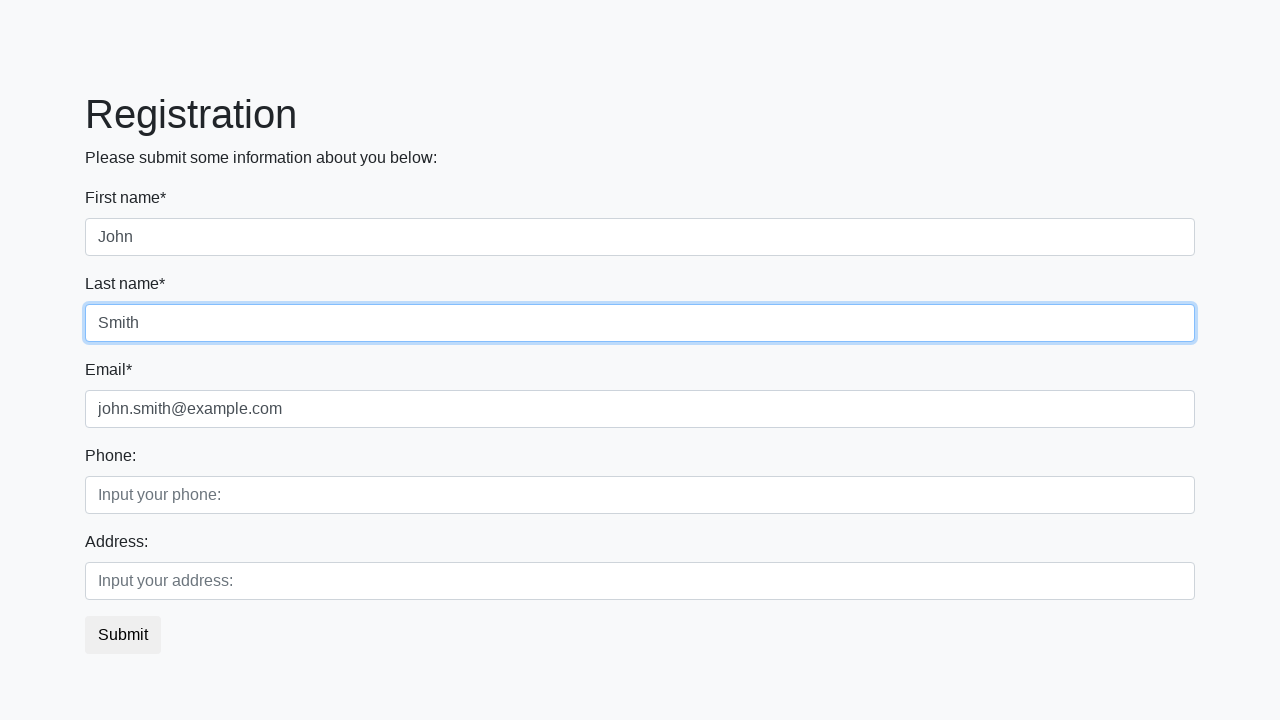

Clicked submit button to register at (123, 635) on button.btn
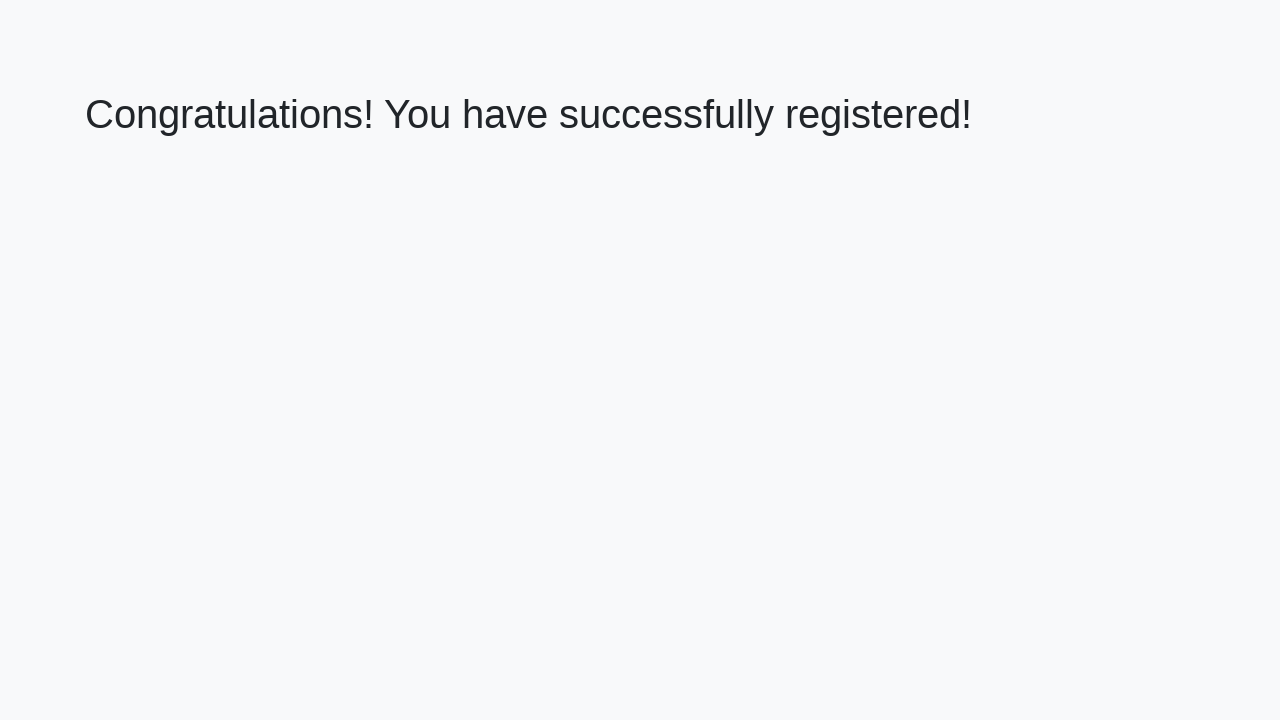

Success message element loaded
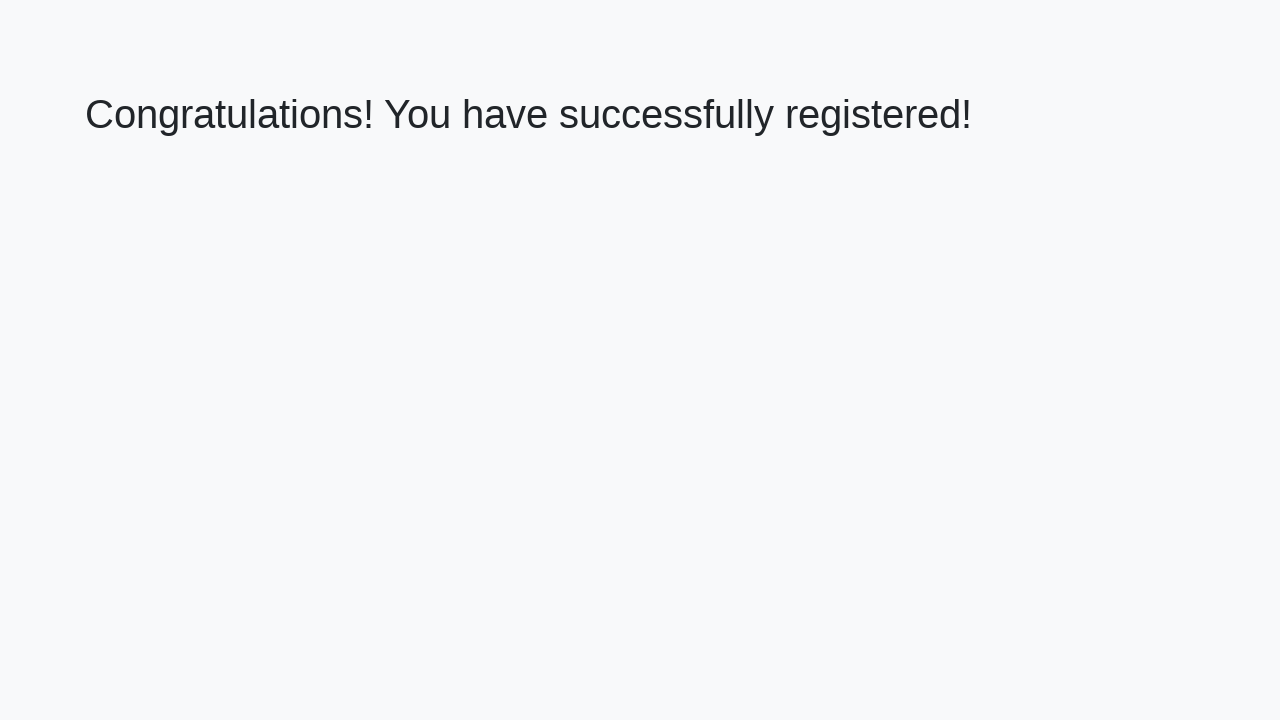

Retrieved success message text
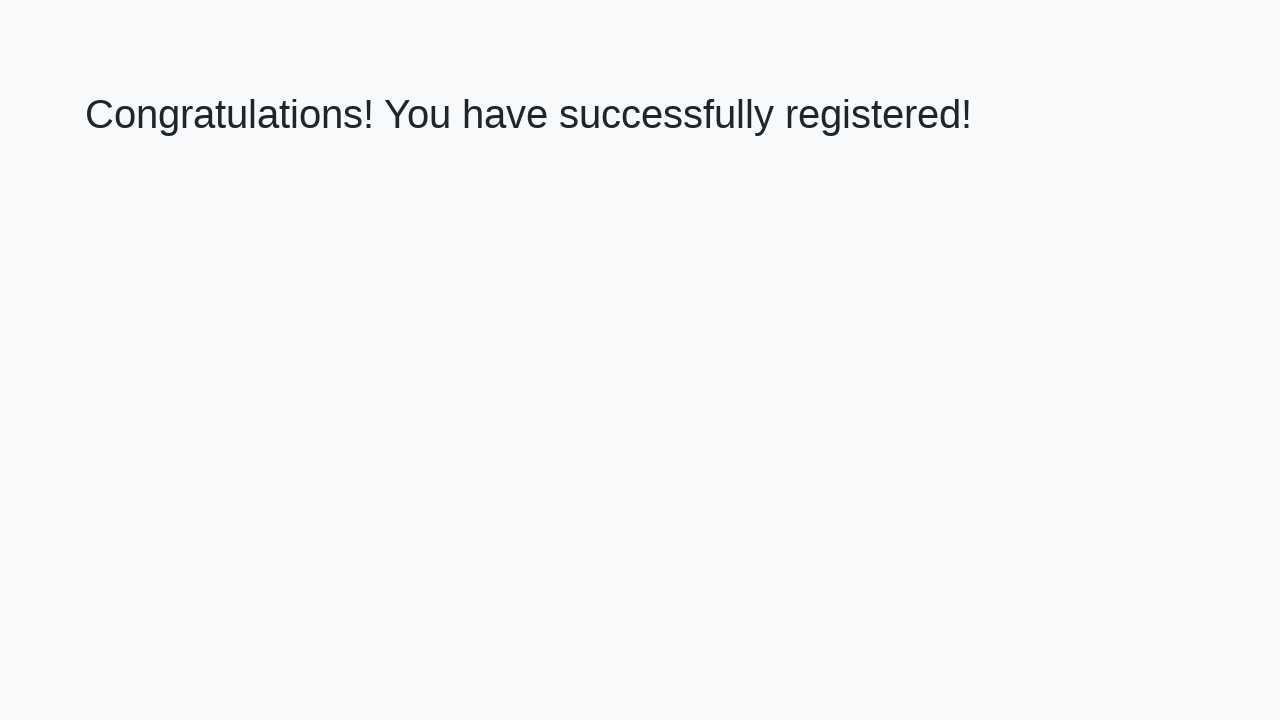

Verified success message: 'Congratulations! You have successfully registered!'
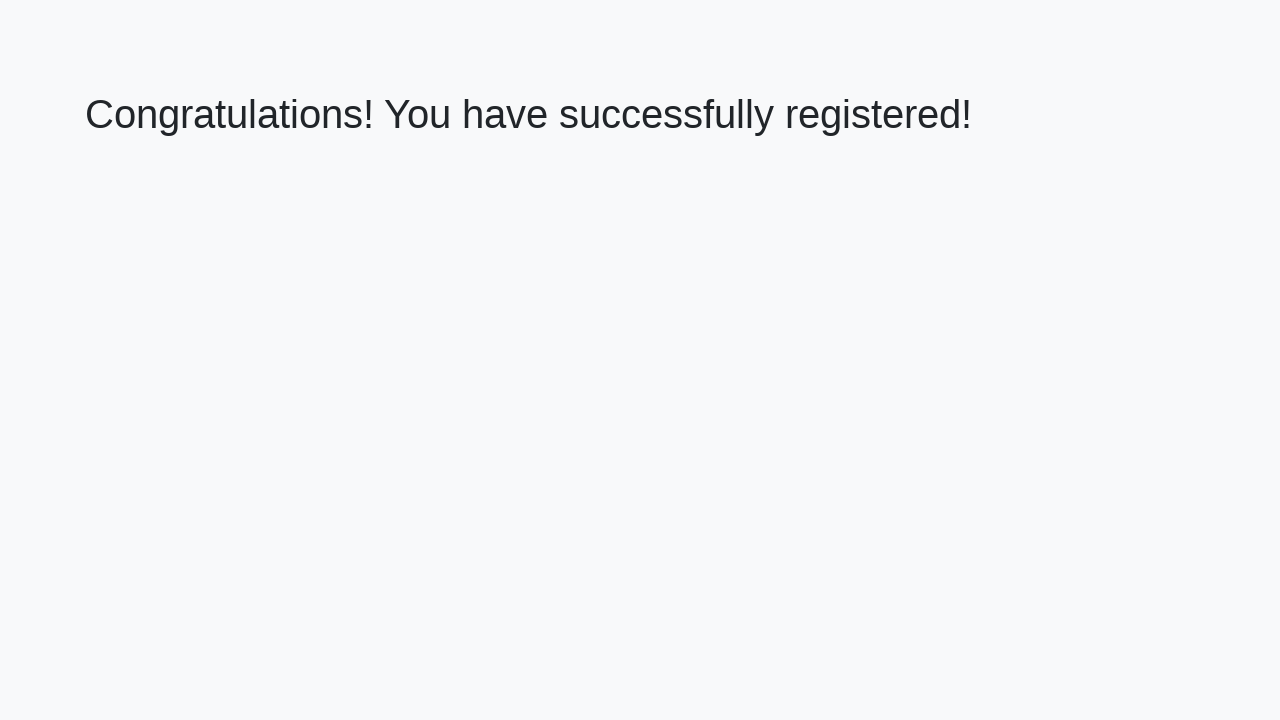

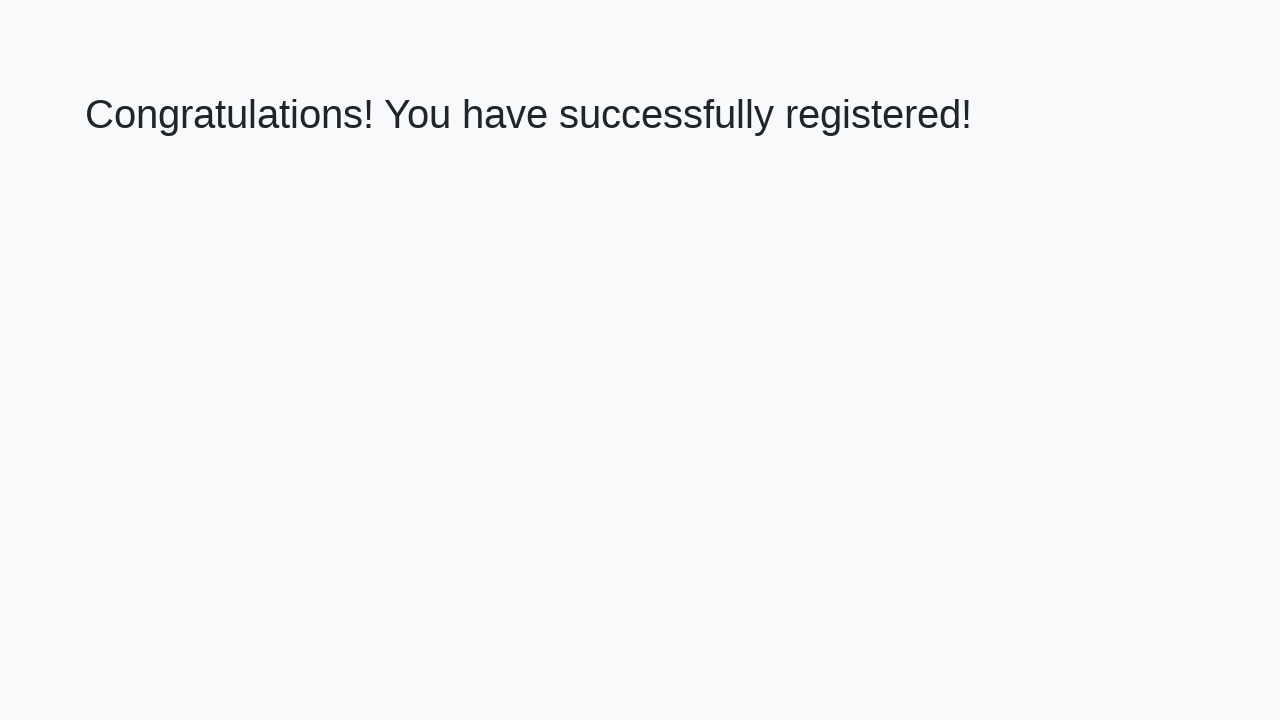